Tests random selection of multiple non-contiguous numbers (3, 6, 12, 14, 20) using Ctrl/Cmd+click on a jQuery selectable grid

Starting URL: https://automationfc.github.io/jquery-selectable/

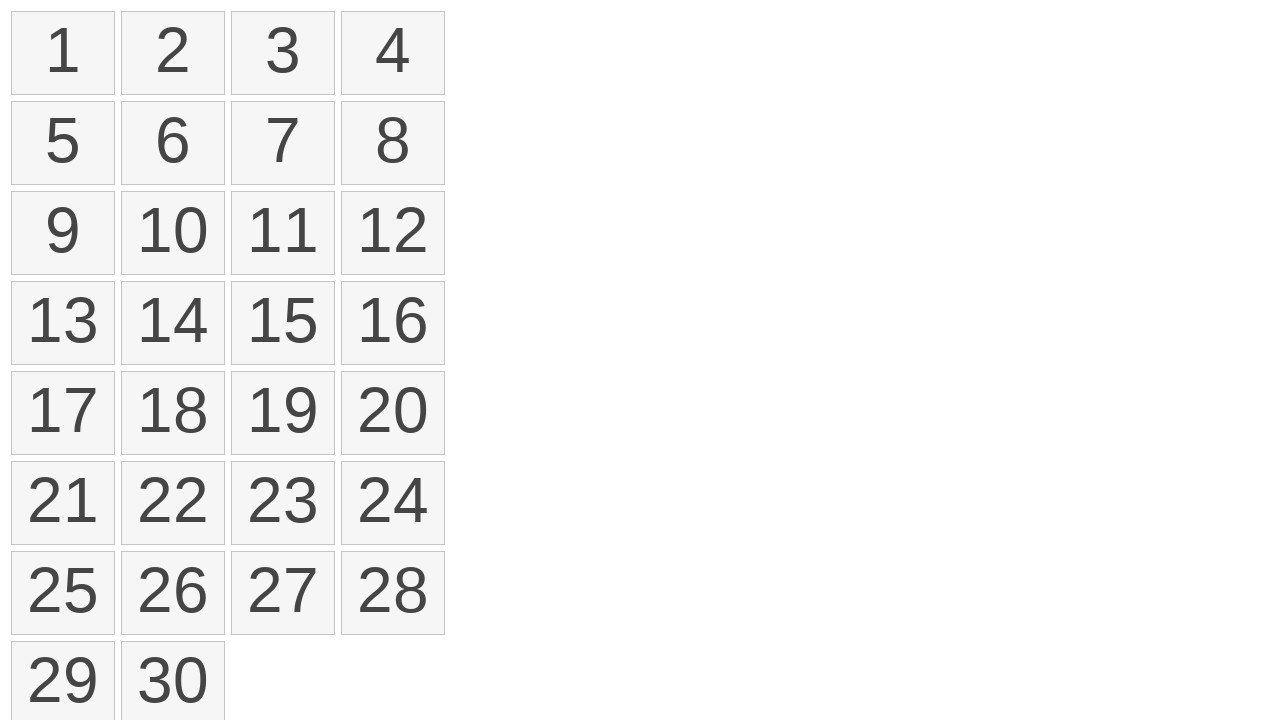

Waited for selectable list to load
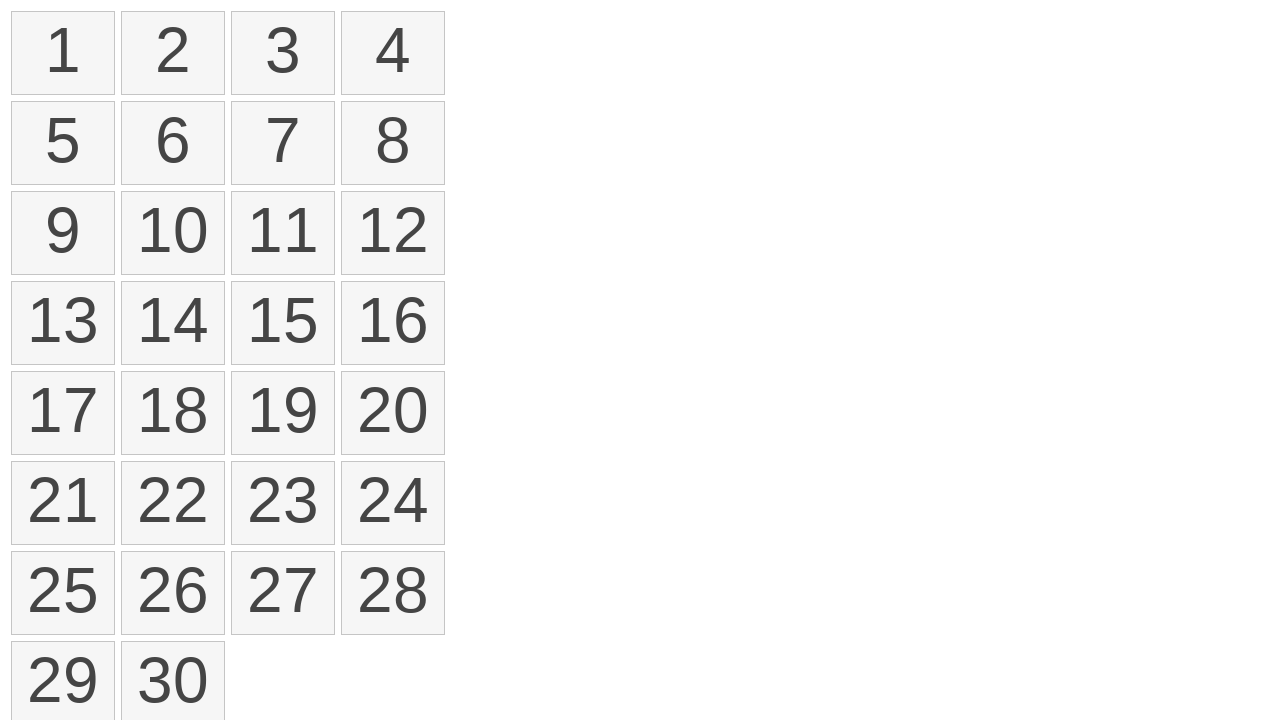

Located all number elements in selectable list
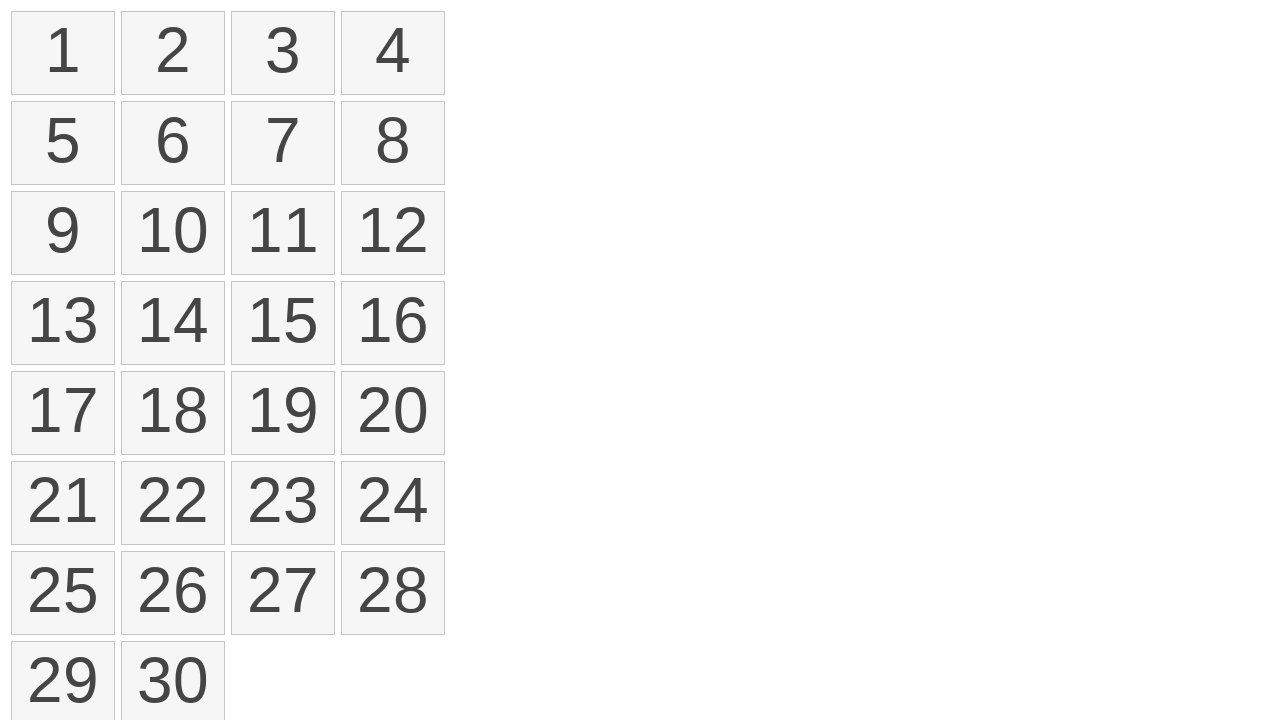

Ctrl+clicked on number 3 (index 2) at (283, 53) on ol#selectable>li >> nth=2
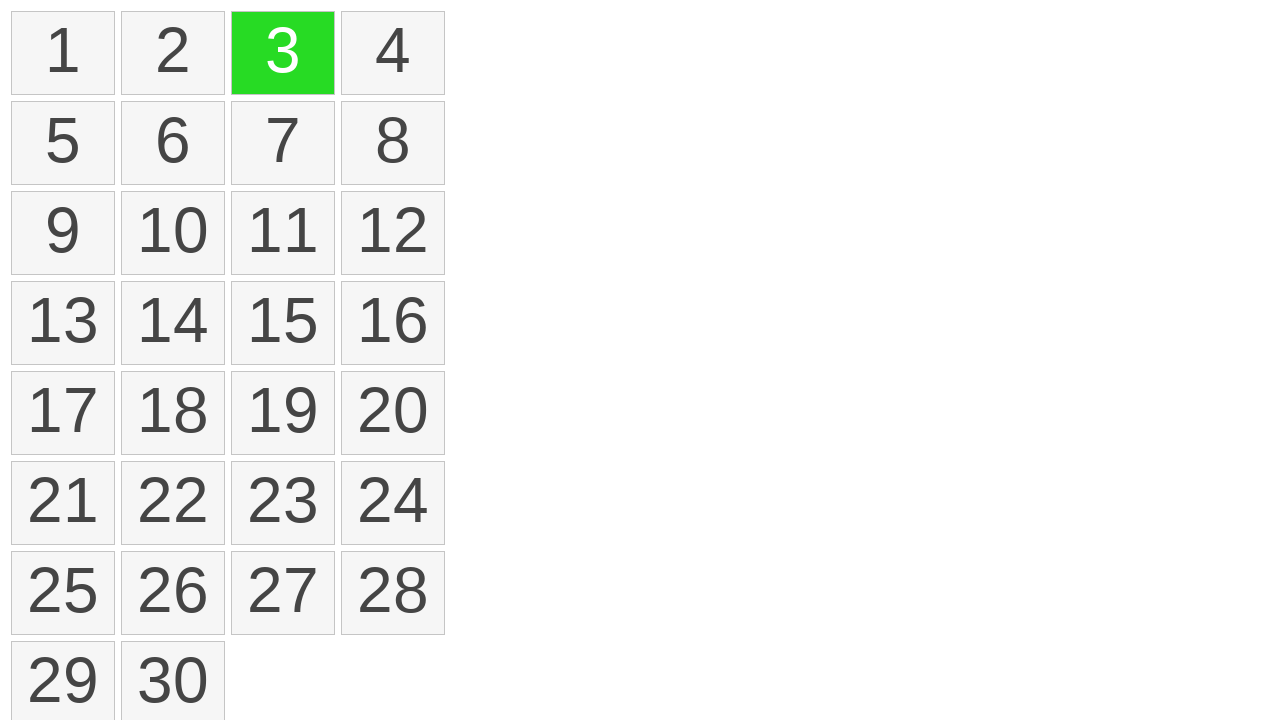

Ctrl+clicked on number 6 (index 5) at (173, 143) on ol#selectable>li >> nth=5
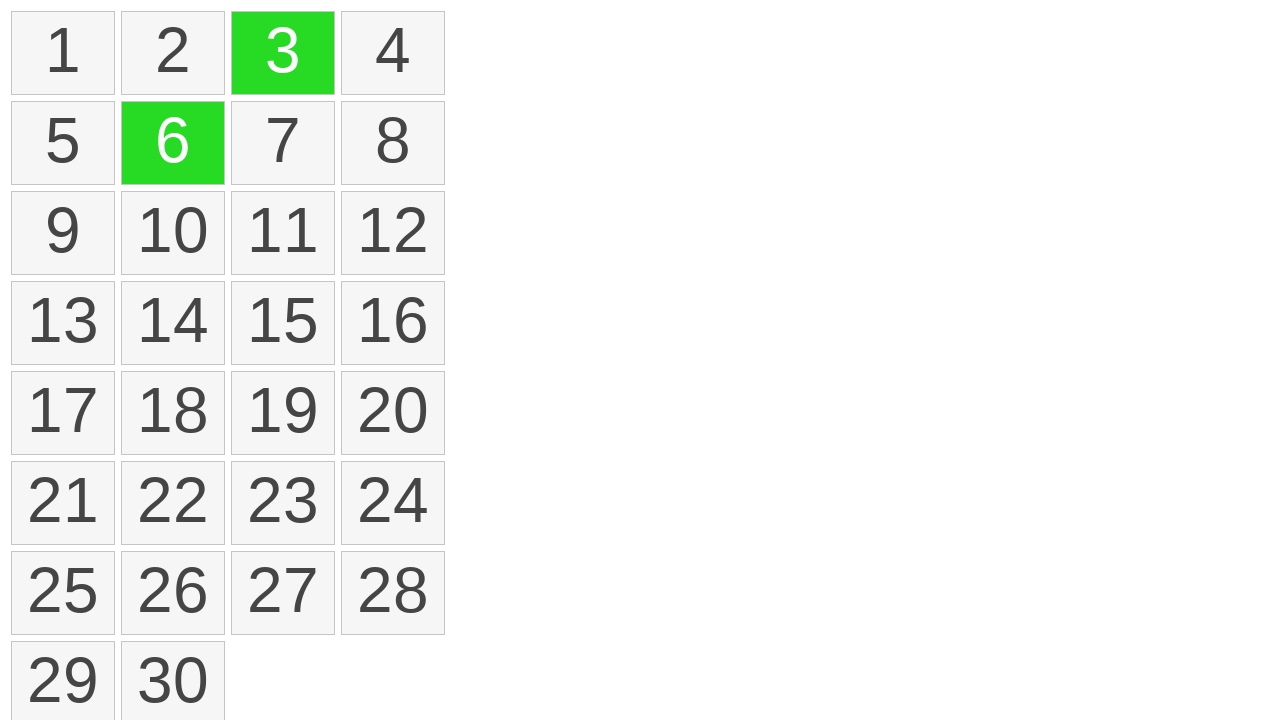

Ctrl+clicked on number 12 (index 11) at (393, 233) on ol#selectable>li >> nth=11
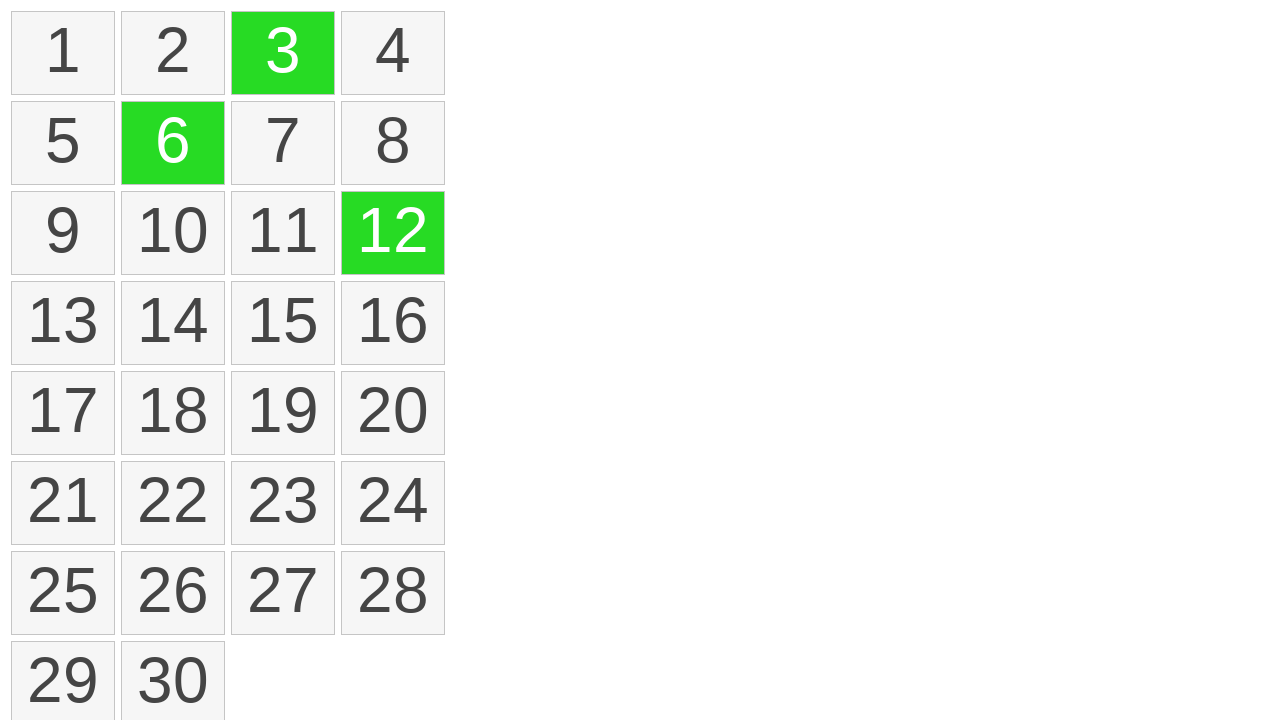

Ctrl+clicked on number 14 (index 13) at (173, 323) on ol#selectable>li >> nth=13
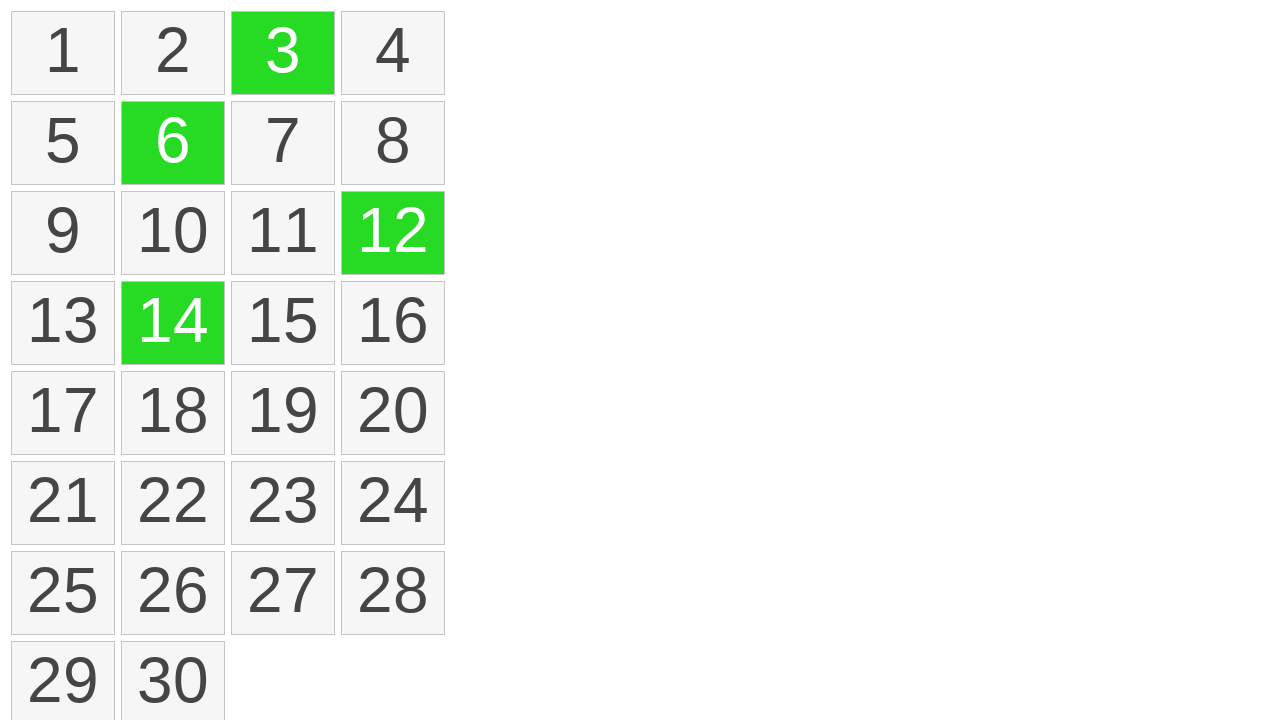

Ctrl+clicked on number 20 (index 19) at (393, 413) on ol#selectable>li >> nth=19
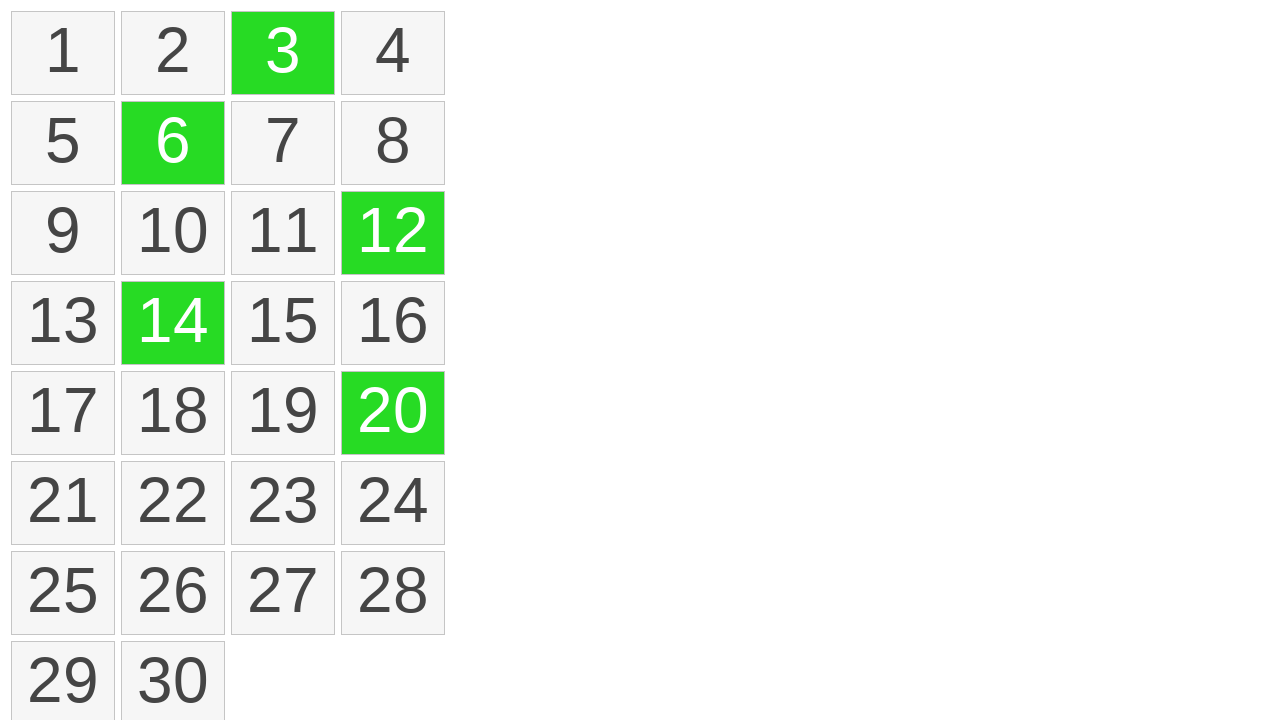

Waited 500ms for selection to stabilize
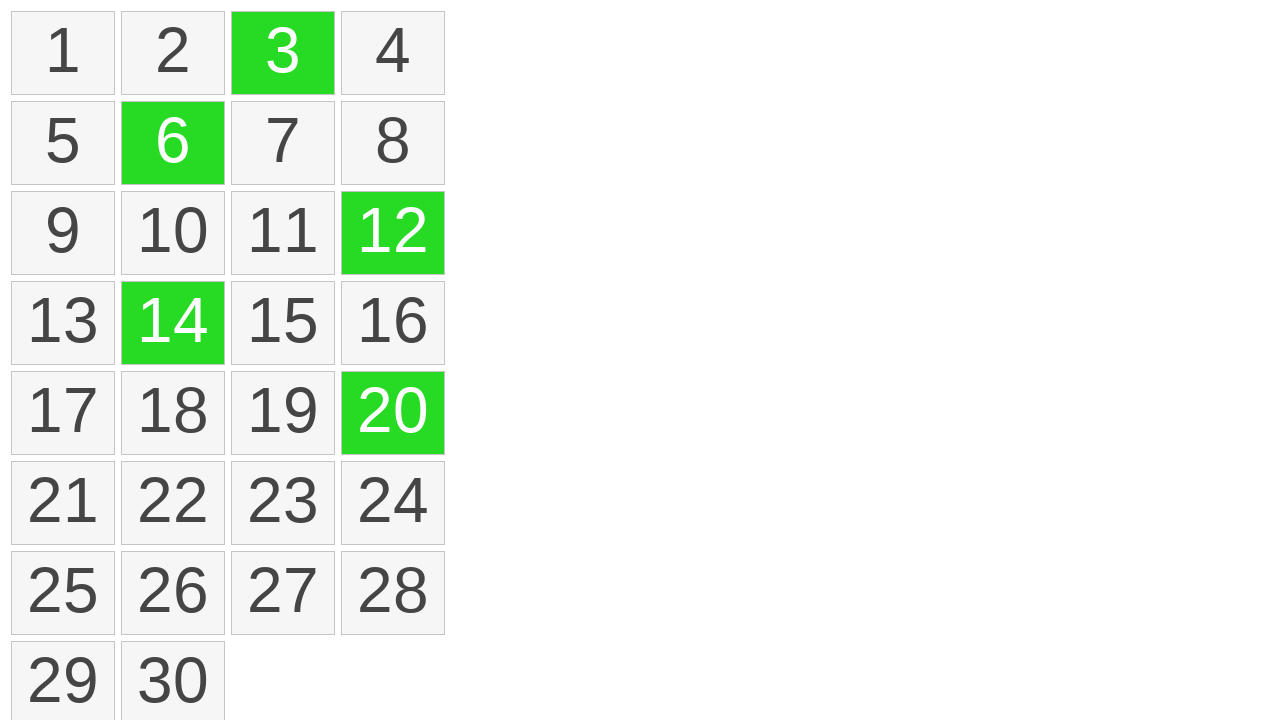

Located all selected elements
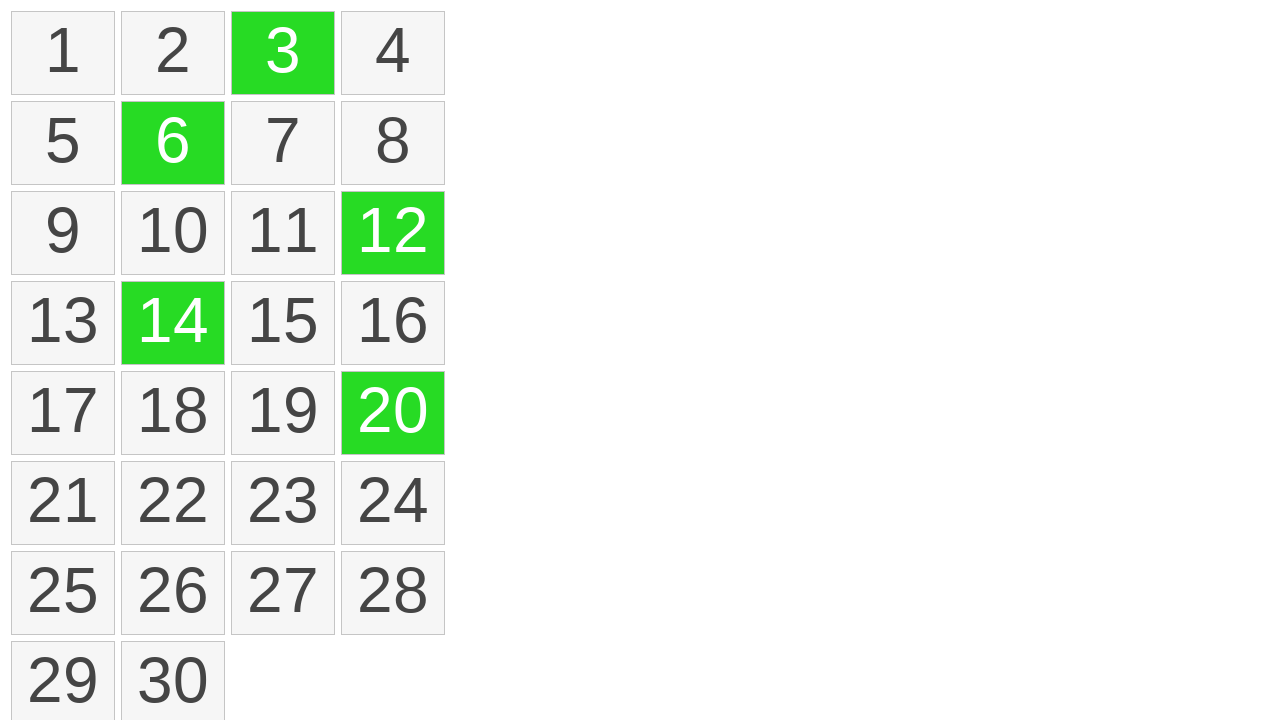

Verified that exactly 5 items are selected
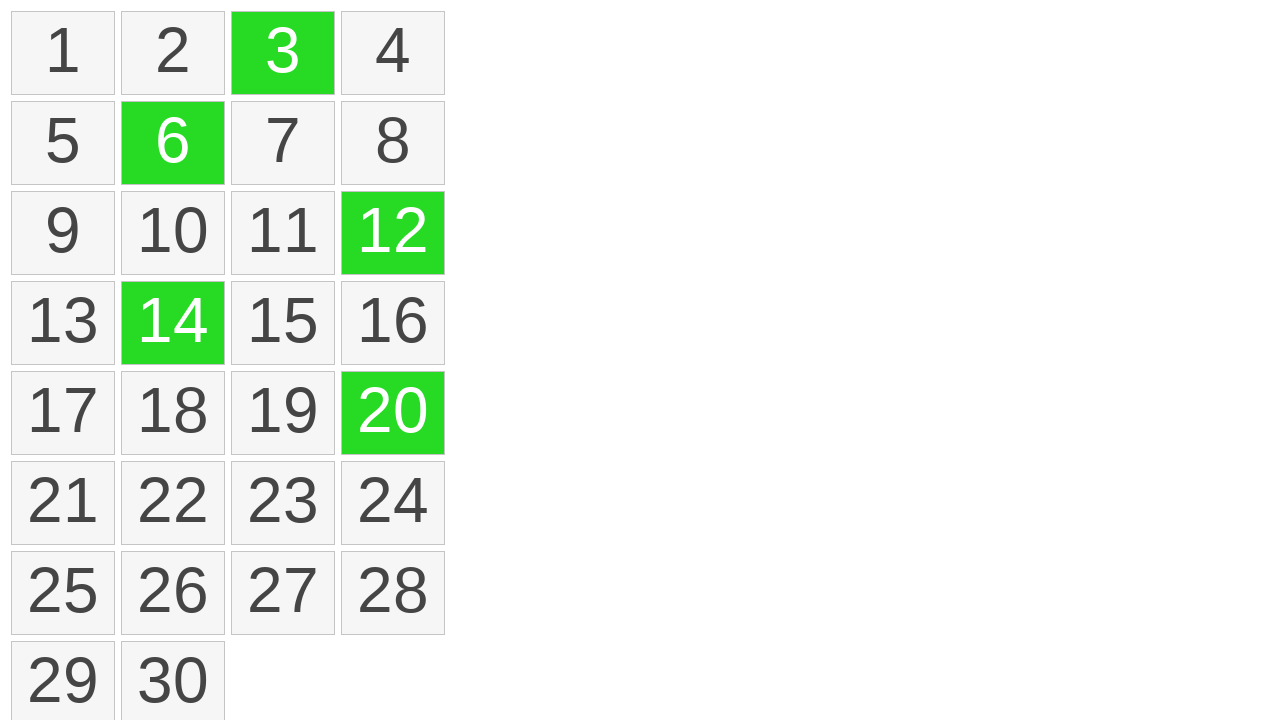

Verified that all selected numbers match expected values (3, 6, 12, 14, 20)
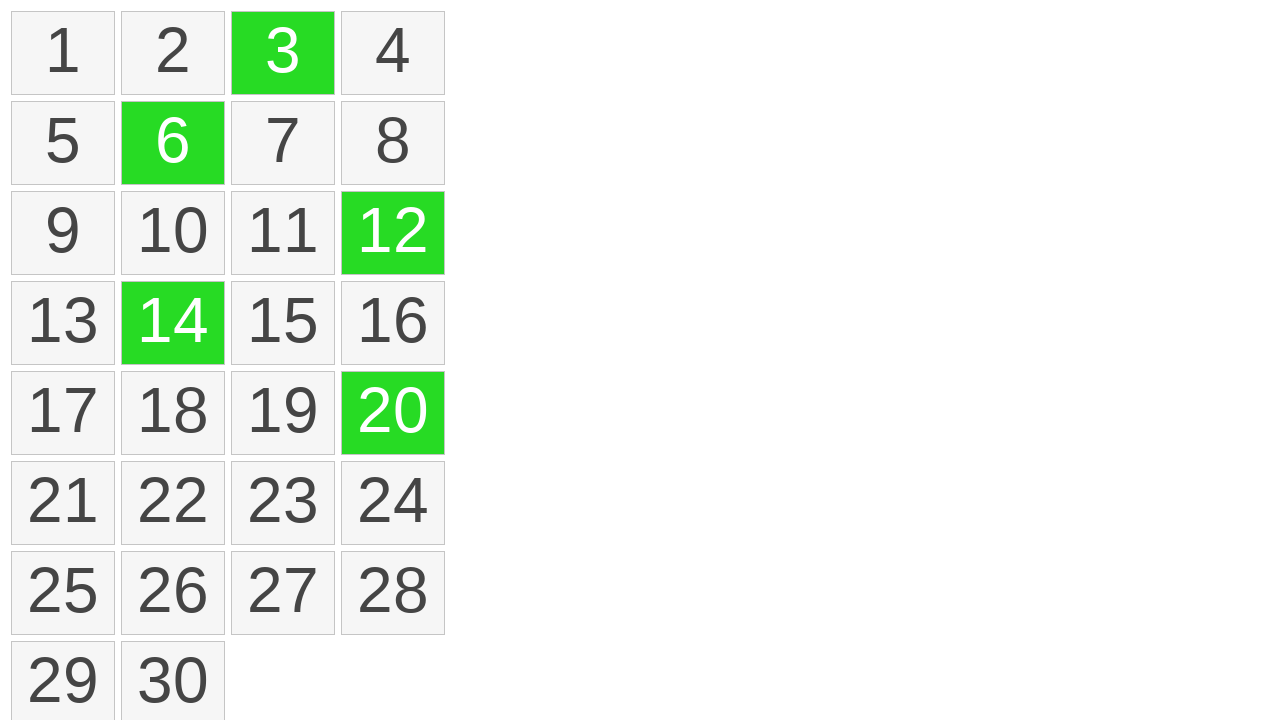

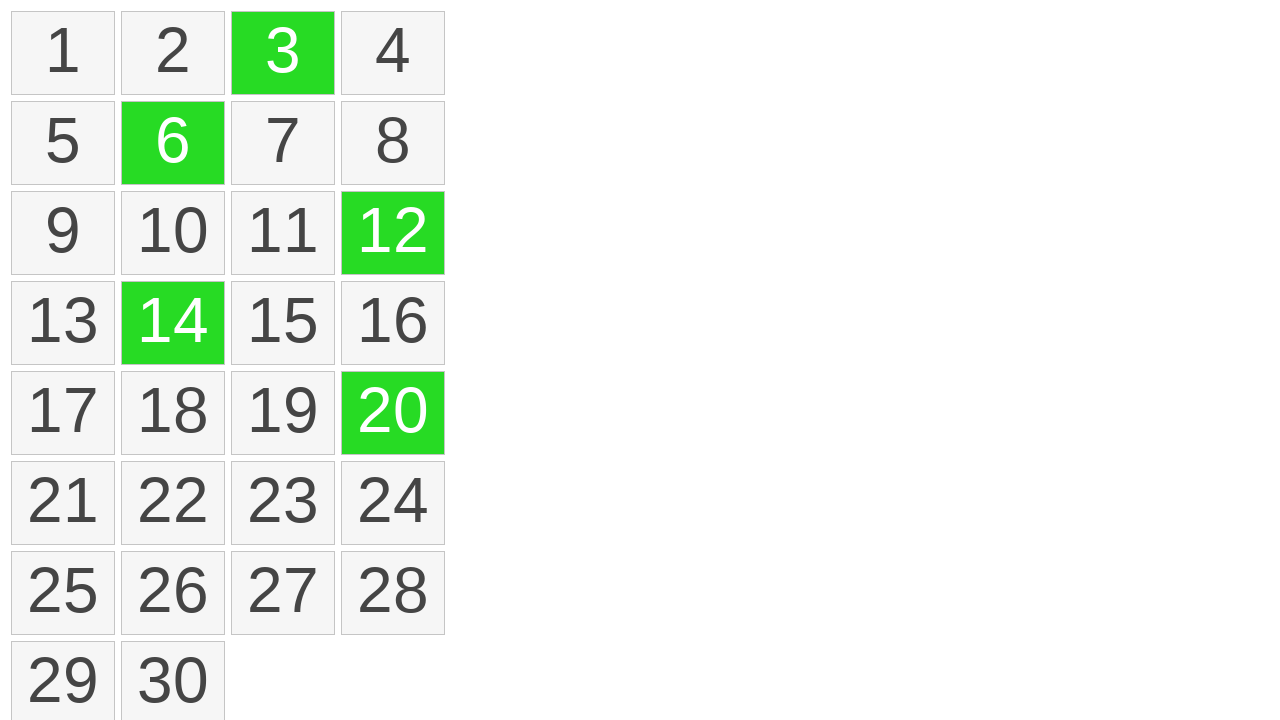